Tests horizontal scrolling functionality by scrolling left on a dashboard page using JavaScript execution twice with pauses between scrolls.

Starting URL: https://dashboards.handmadeinteractive.com/jasonlove/

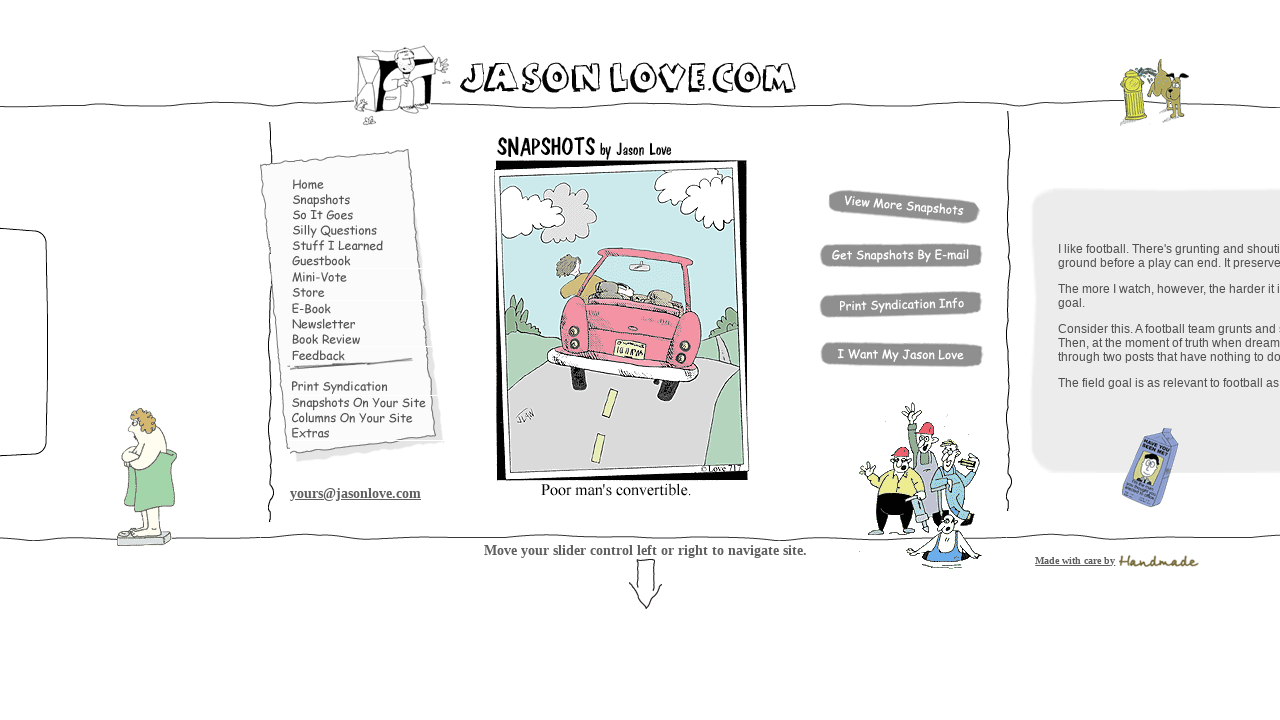

Scrolled left by 1000 pixels using JavaScript
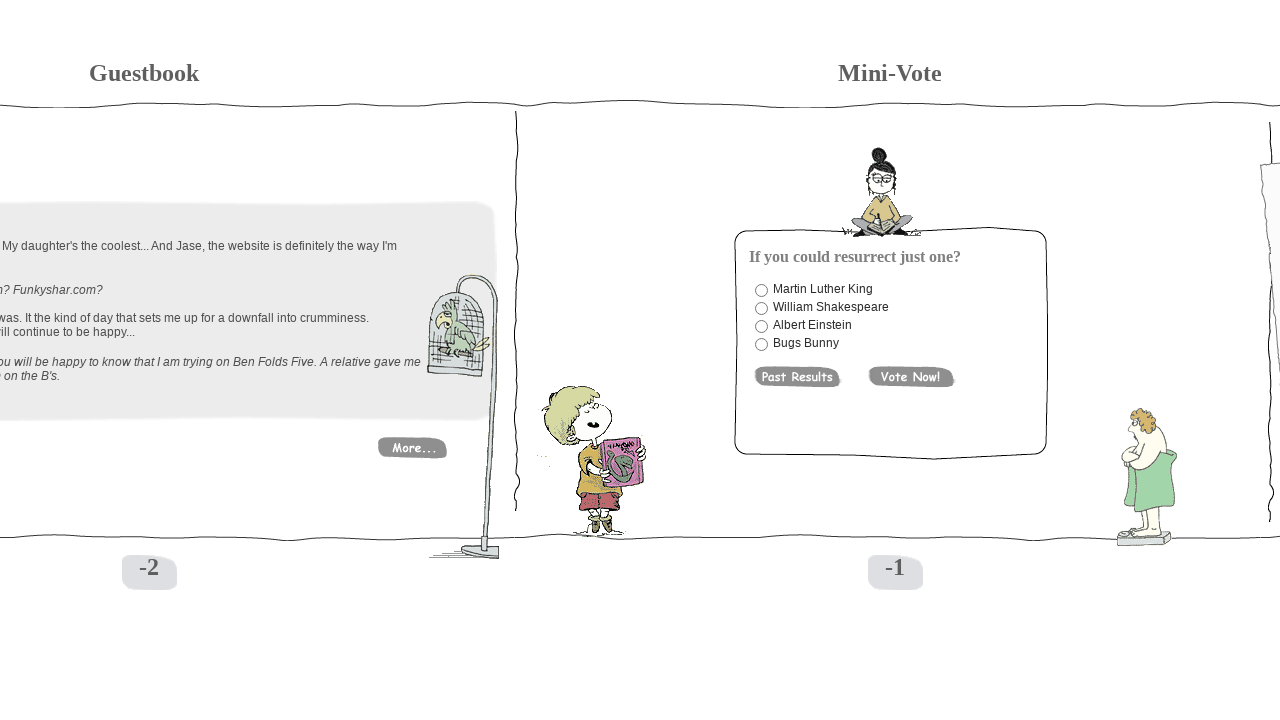

Waited for scroll animation to settle
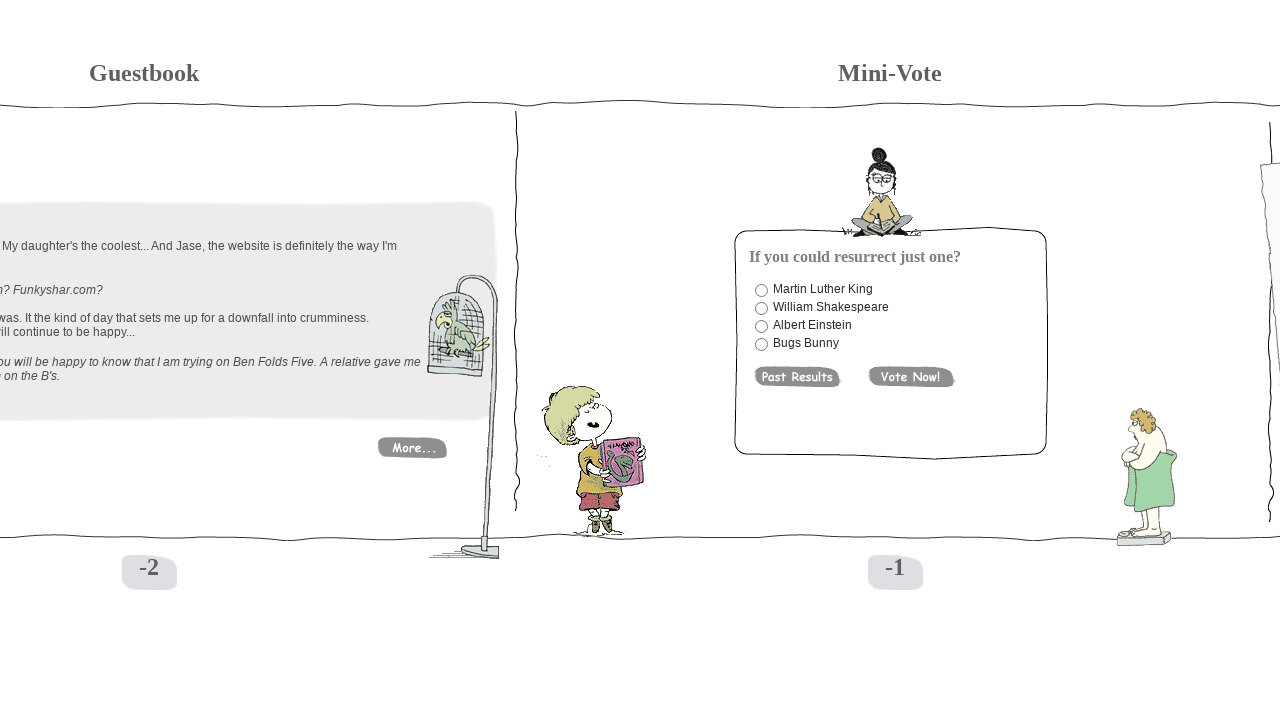

Scrolled left by 1000 pixels using JavaScript
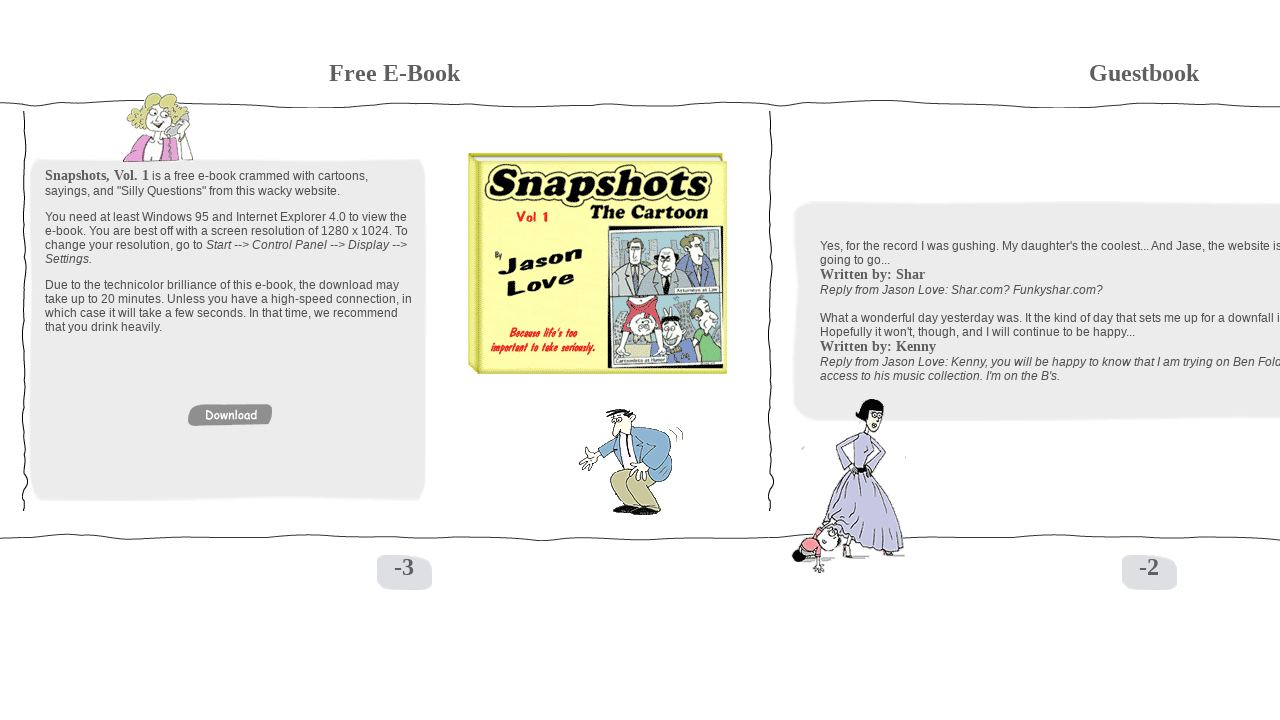

Waited for scroll animation to settle
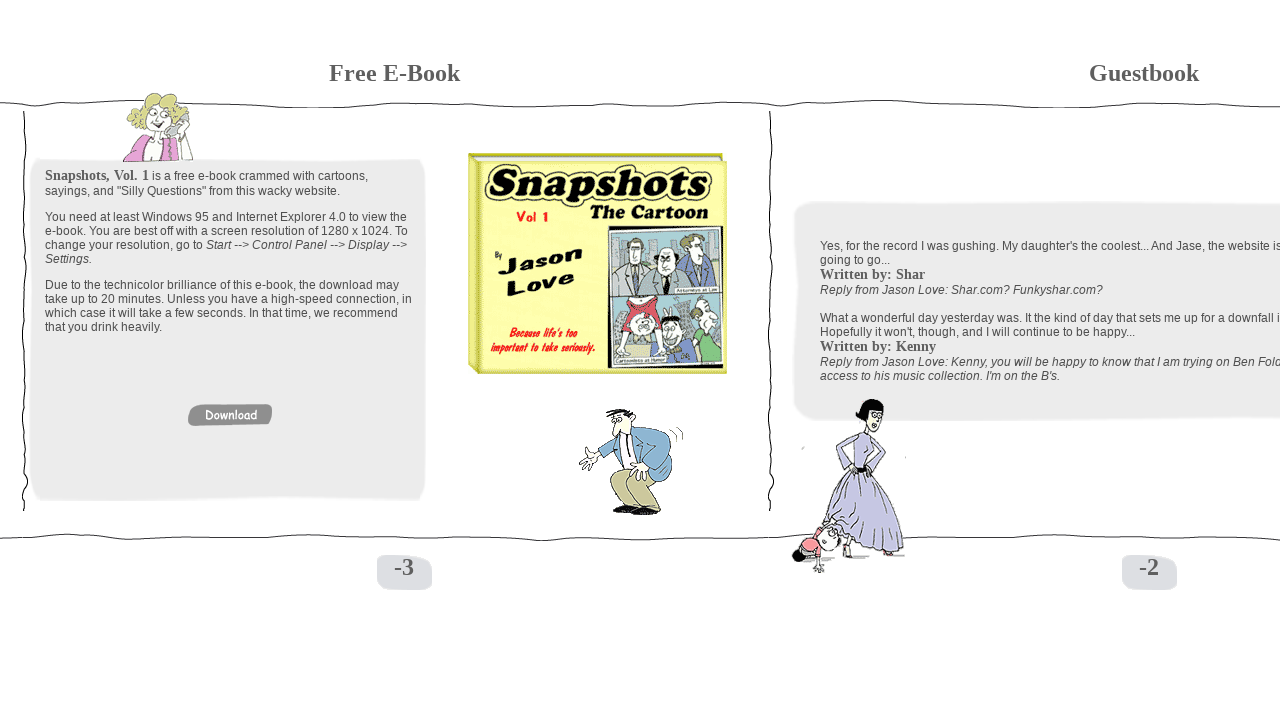

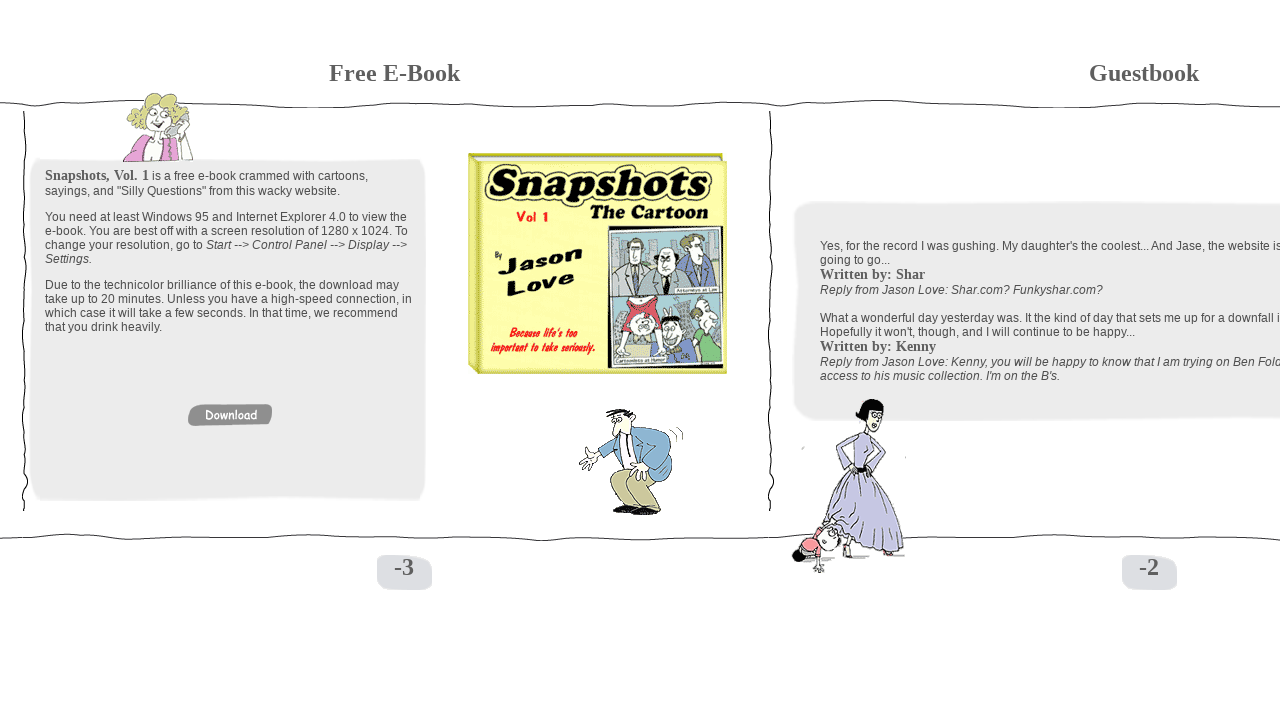